Tests date picker functionality by opening a date picker, selecting a month (April), year (2023), and specific day (9th) from a calendar widget

Starting URL: https://www.dummyticket.com/dummy-ticket-for-visa-application/

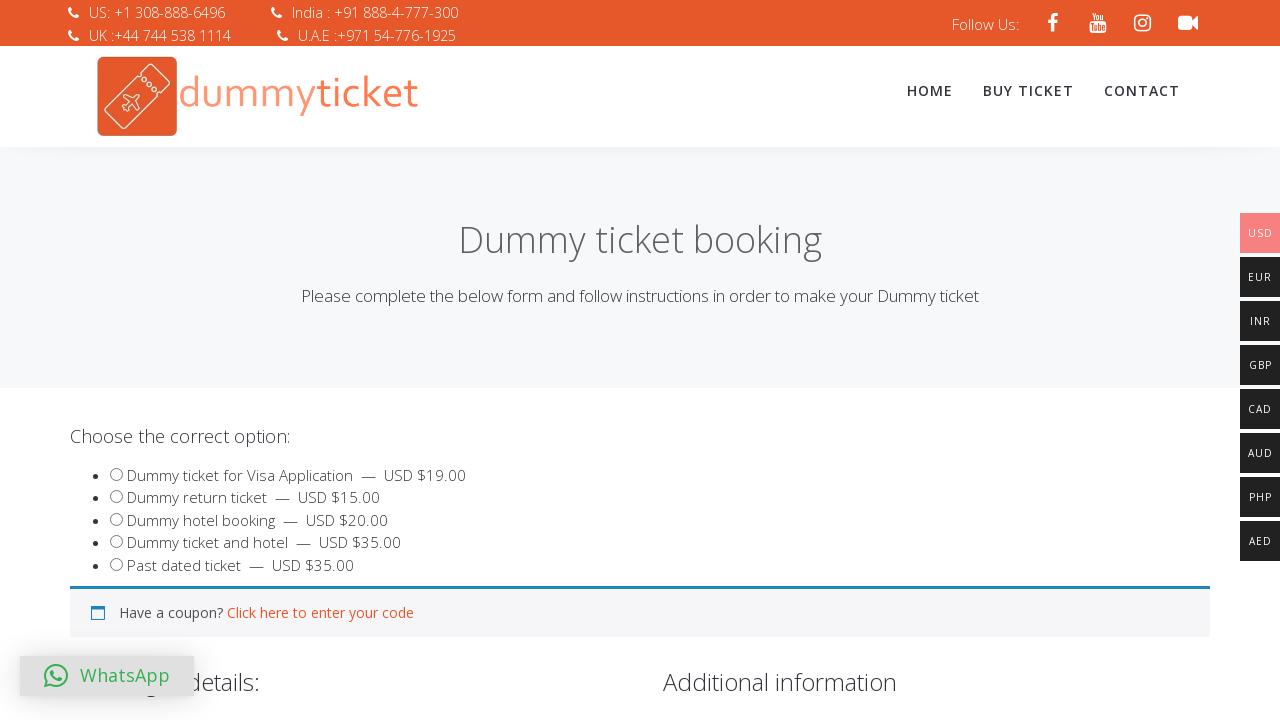

Clicked on date of birth field to open date picker at (344, 360) on input#dob
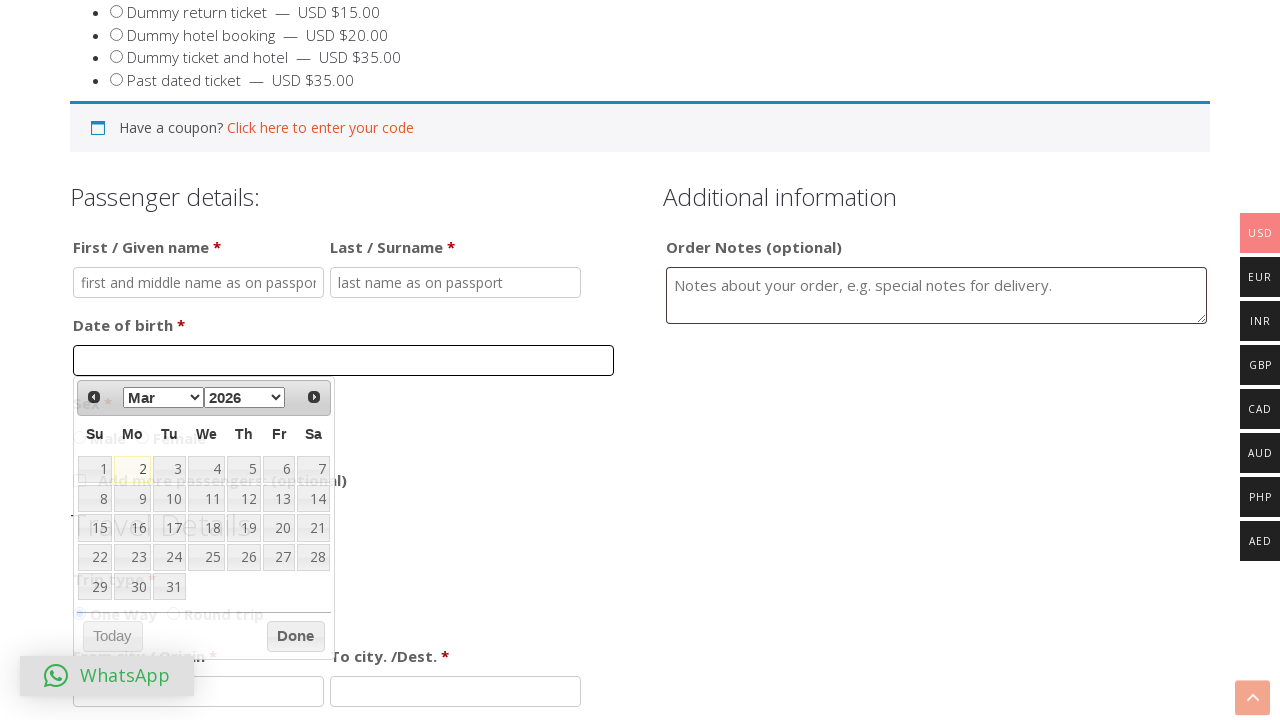

Selected April from month dropdown on select[data-handler='selectMonth']
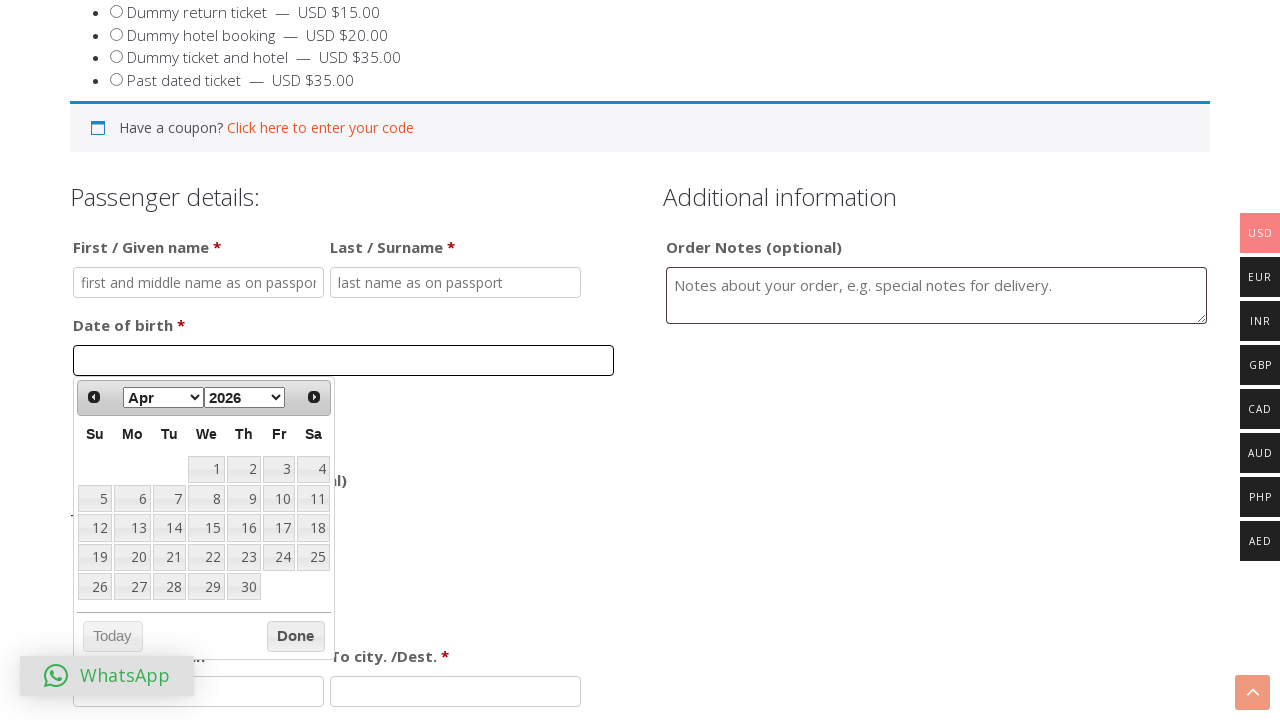

Selected 2023 from year dropdown on select[data-handler='selectYear']
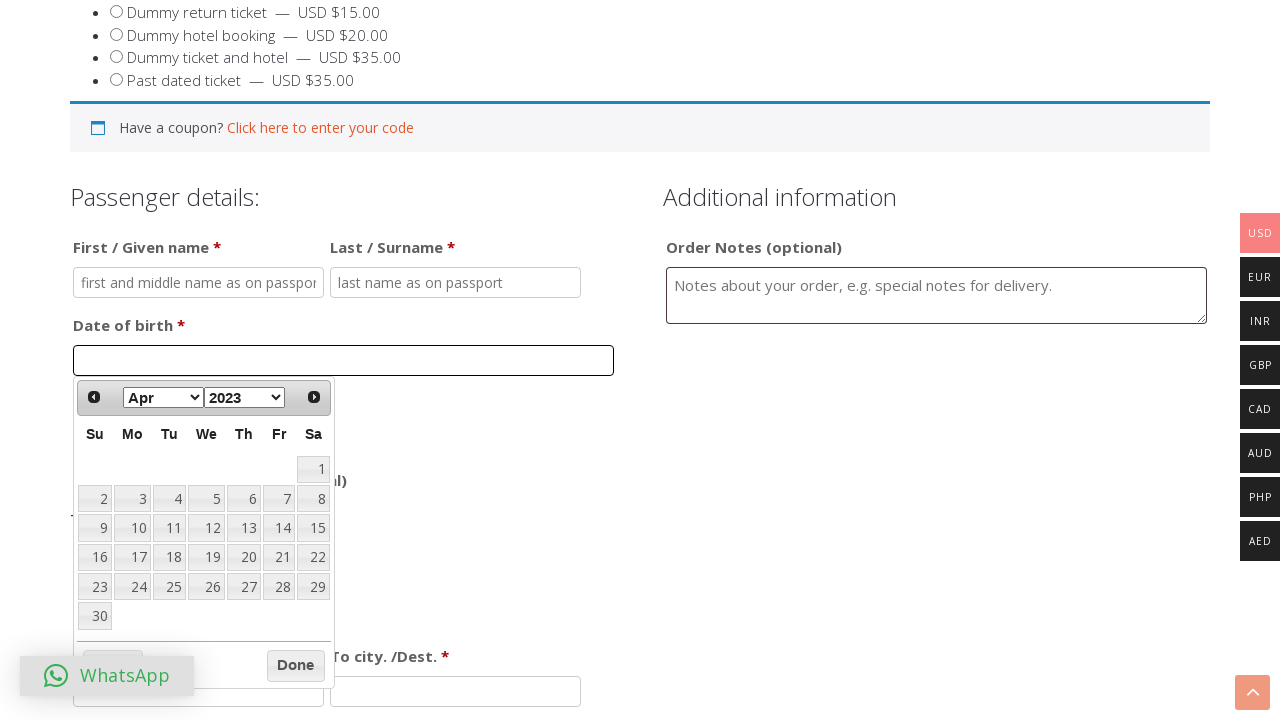

Selected the 9th day from calendar widget at (95, 528) on table.ui-datepicker-calendar tbody tr td a:text('9')
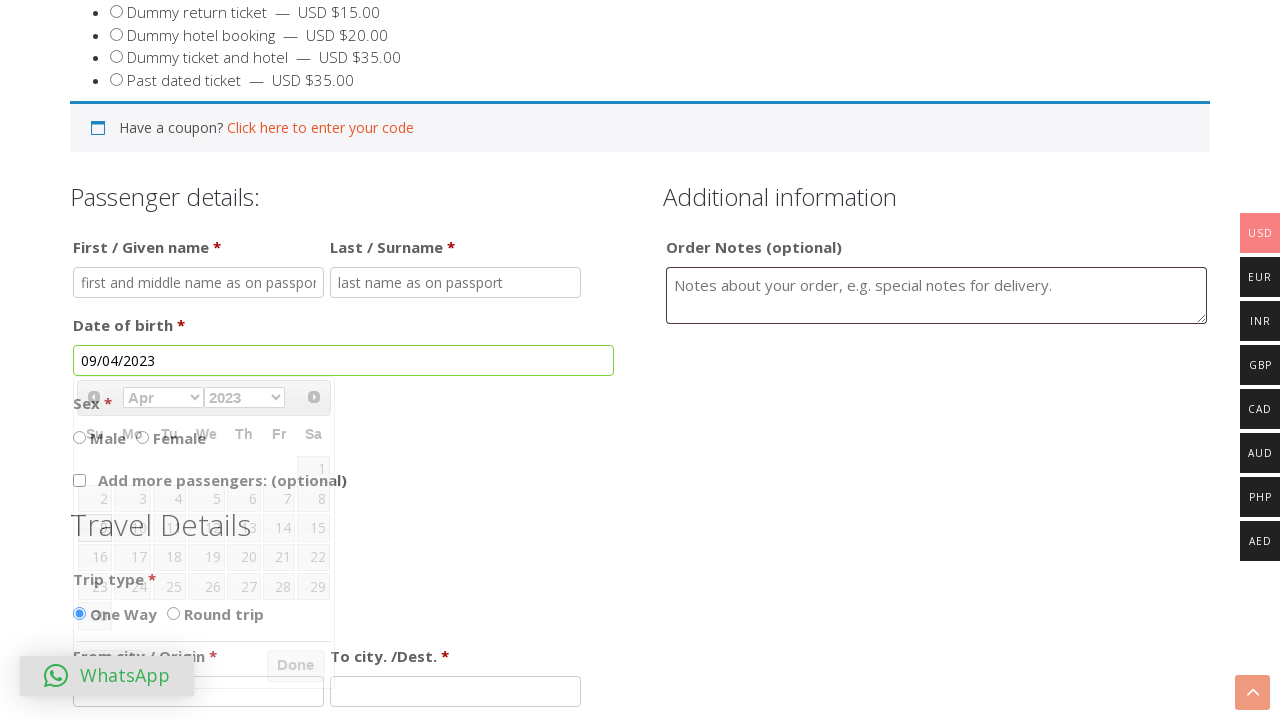

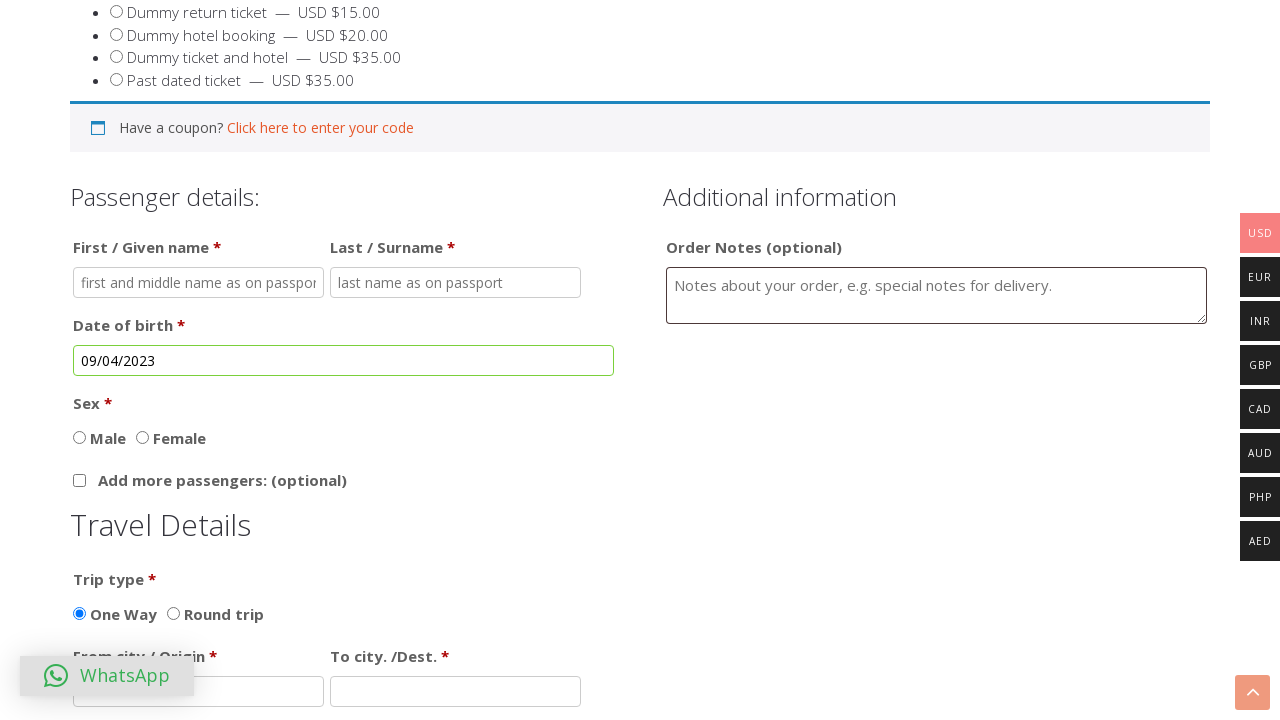